Scrolls to the footer element on the page and verifies it is displayed

Starting URL: https://awesomeqa.com/ui/

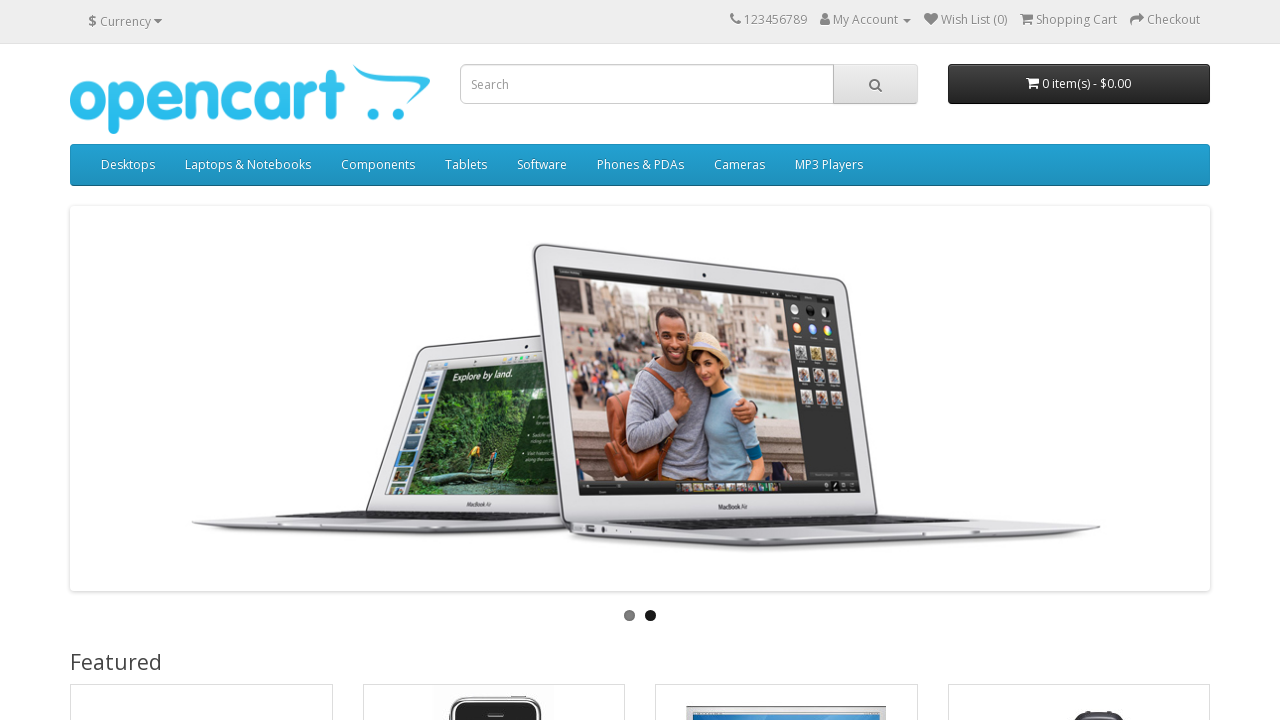

Located footer element on the page
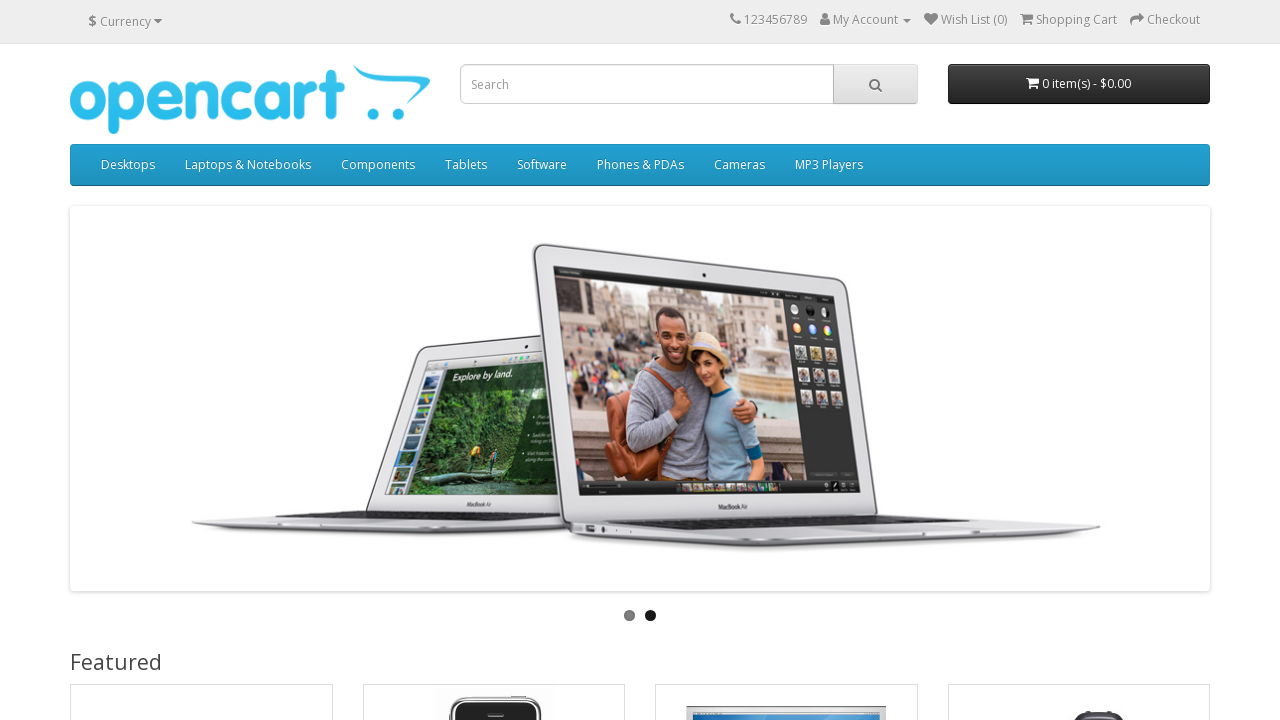

Scrolled to footer element
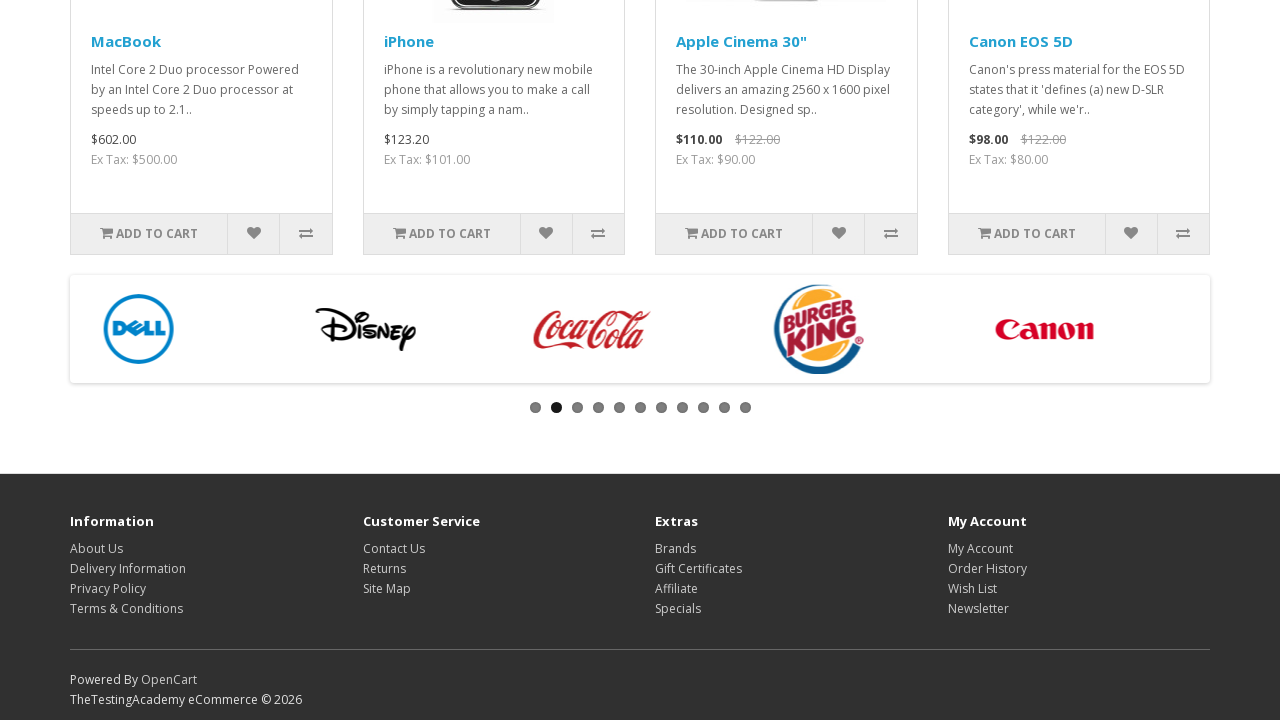

Verified that footer element is displayed
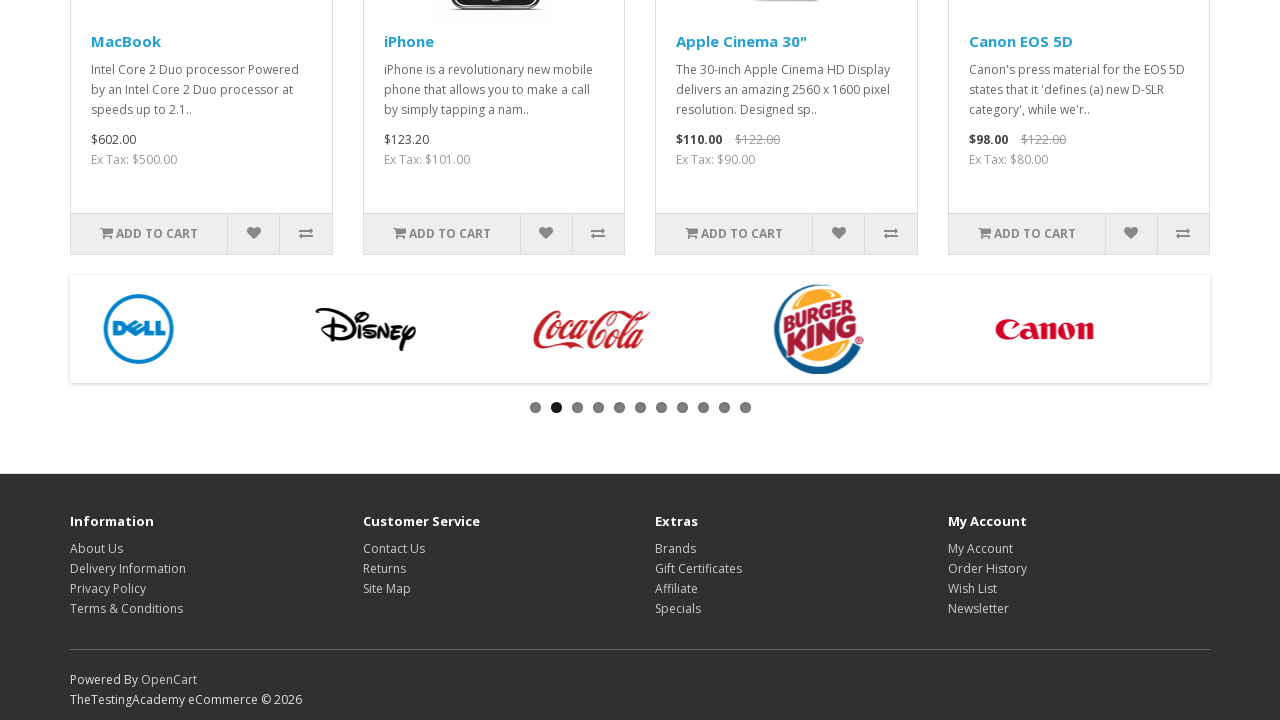

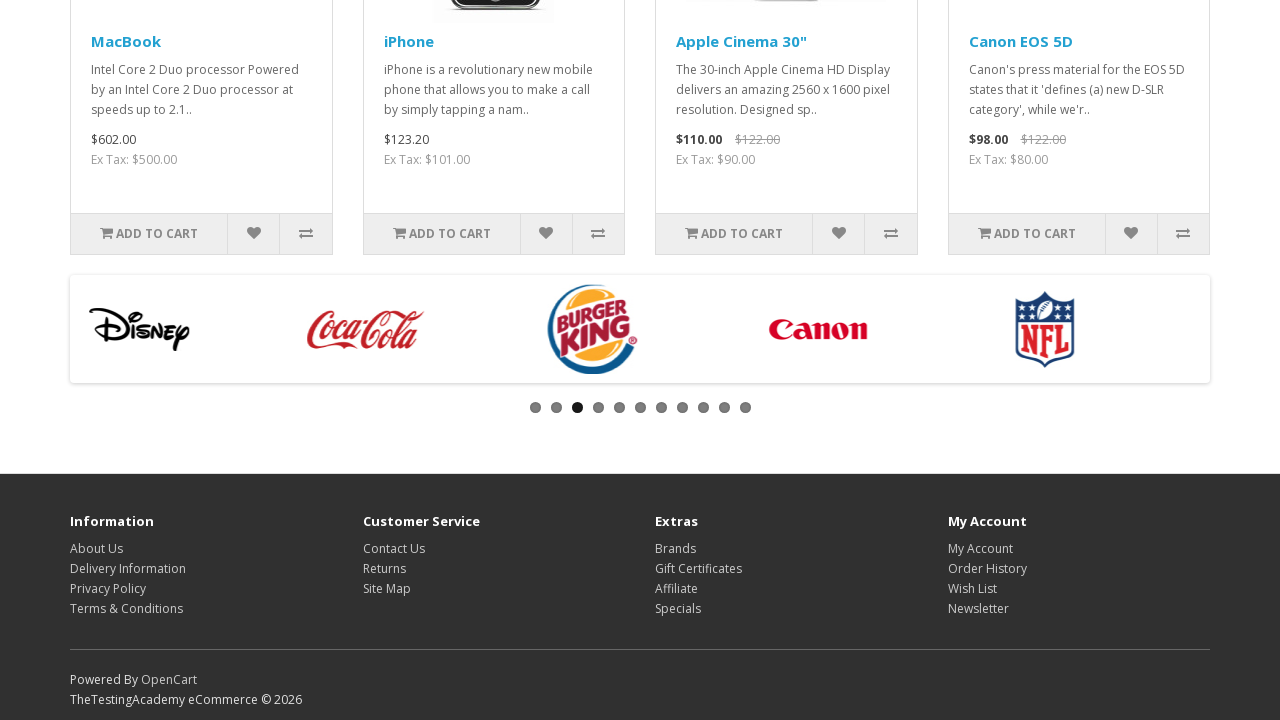